Tests registration form by filling in personal information fields and submitting the form

Starting URL: http://suninjuly.github.io/registration1.html

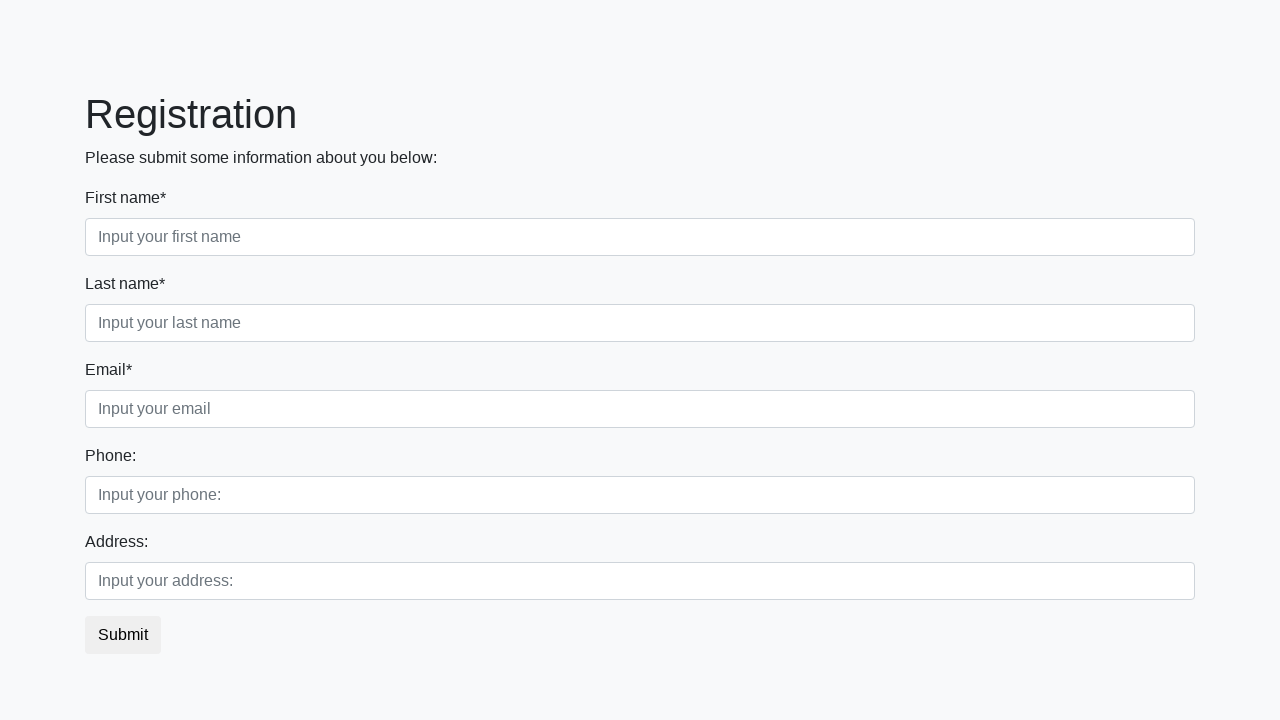

Filled first name field with 'John' on //input[@placeholder="Input your first name"]
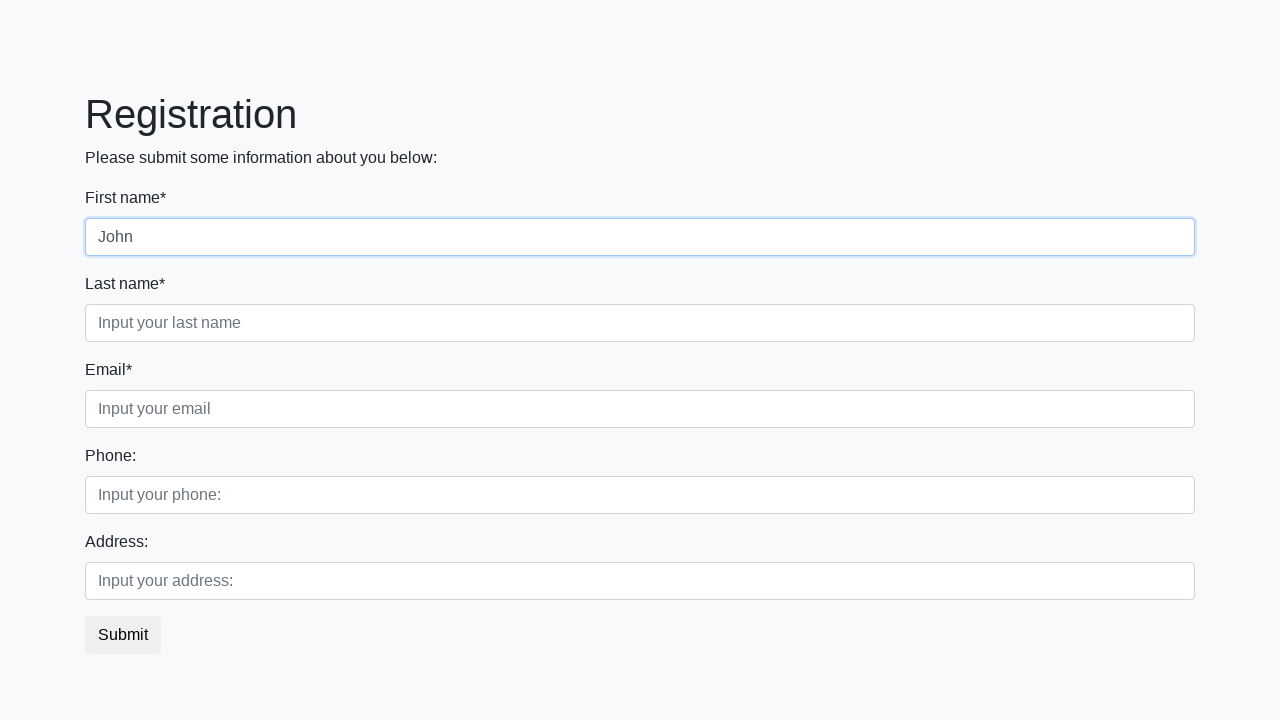

Filled last name field with 'Smith' on //input[@placeholder="Input your last name"]
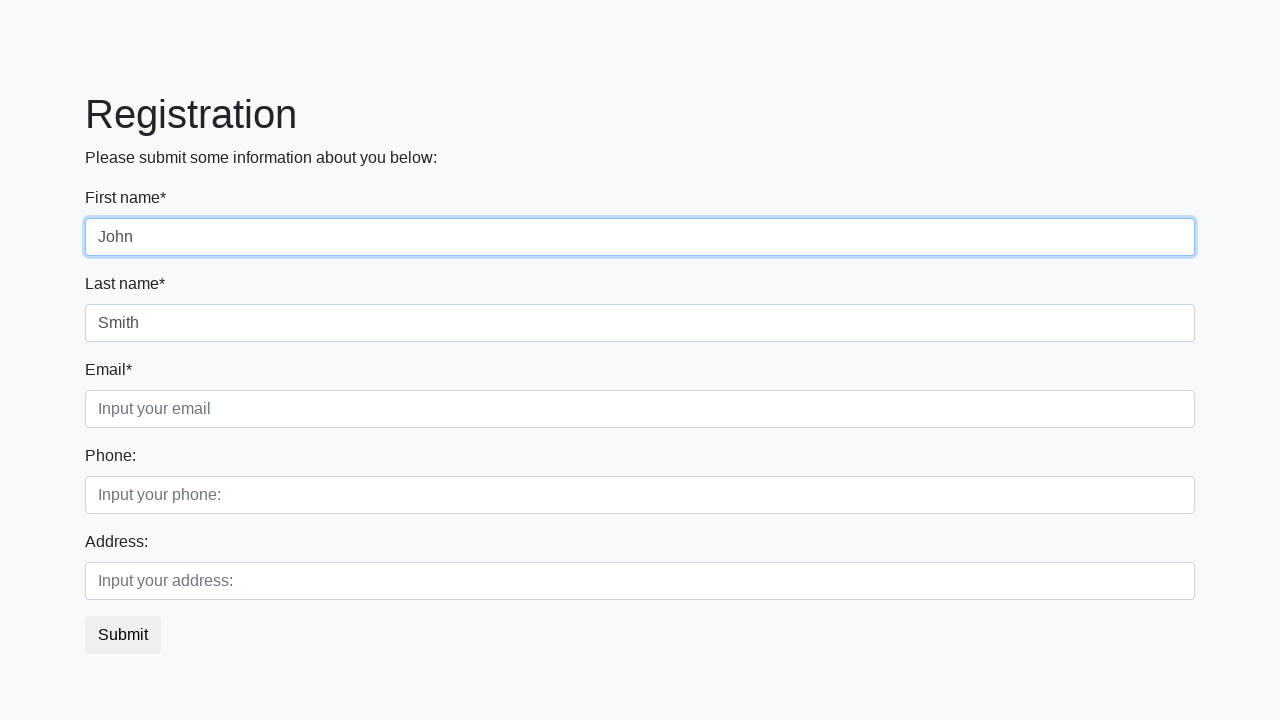

Filled email field with 'john.smith@example.com' on //input[@placeholder="Input your email"]
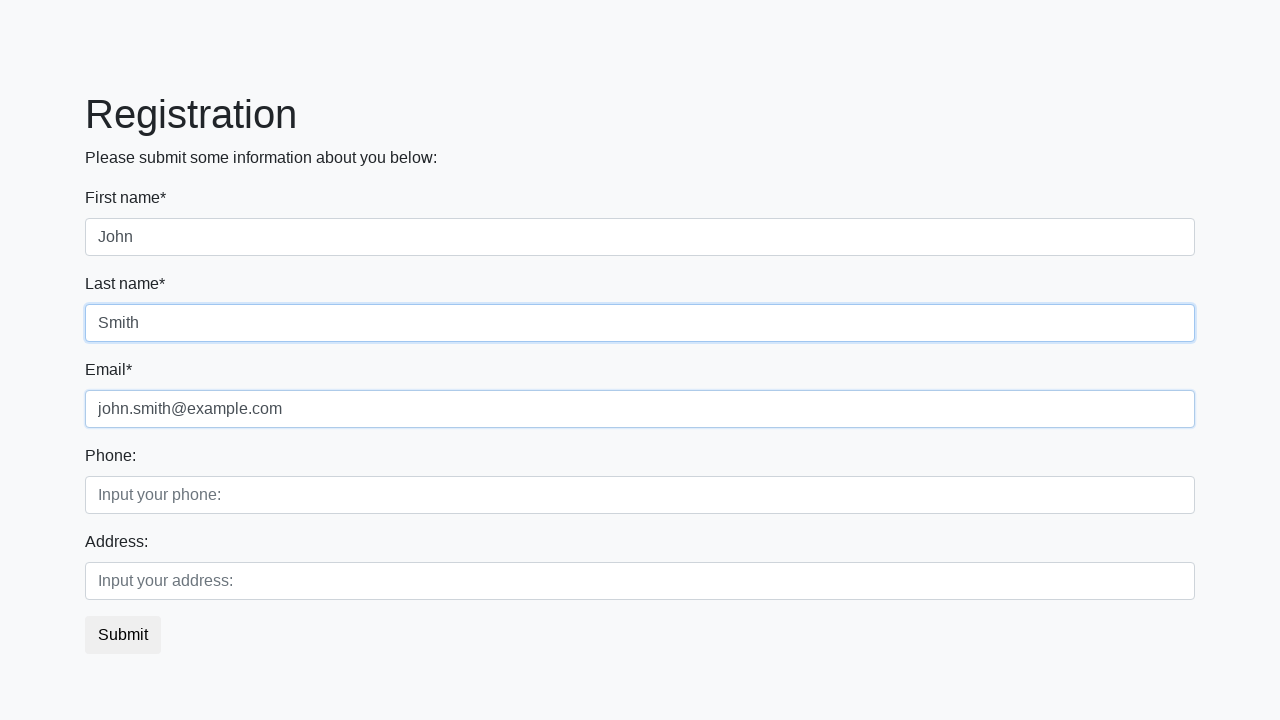

Filled phone field with '+1234567890' on //input[@placeholder="Input your phone:"]
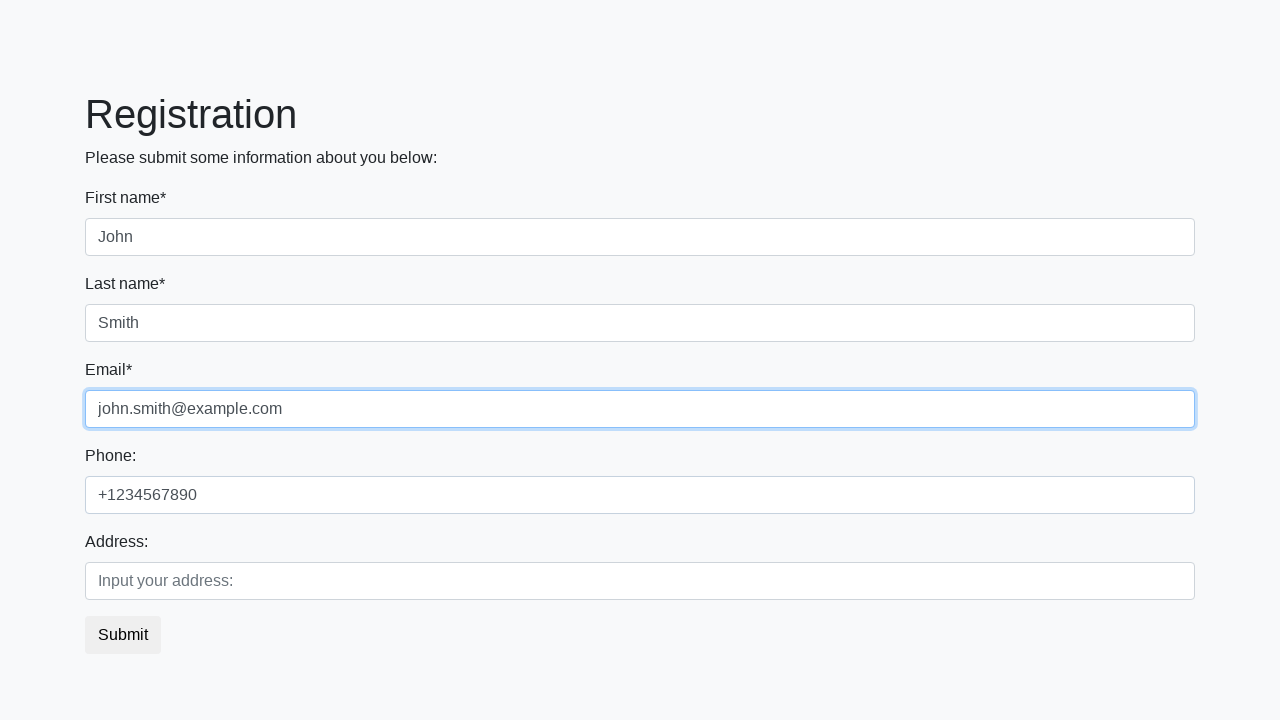

Filled address field with '123 Main St, California' on //input[@placeholder="Input your address:"]
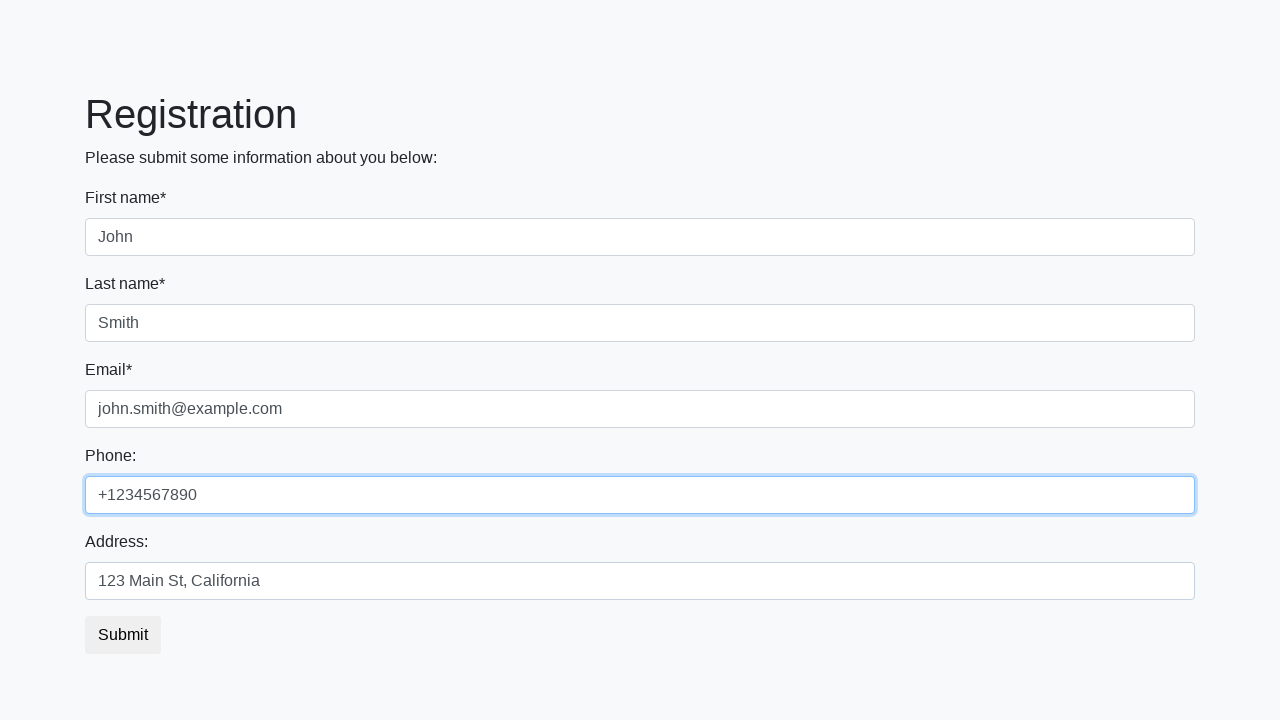

Clicked submit button to register at (123, 635) on .btn
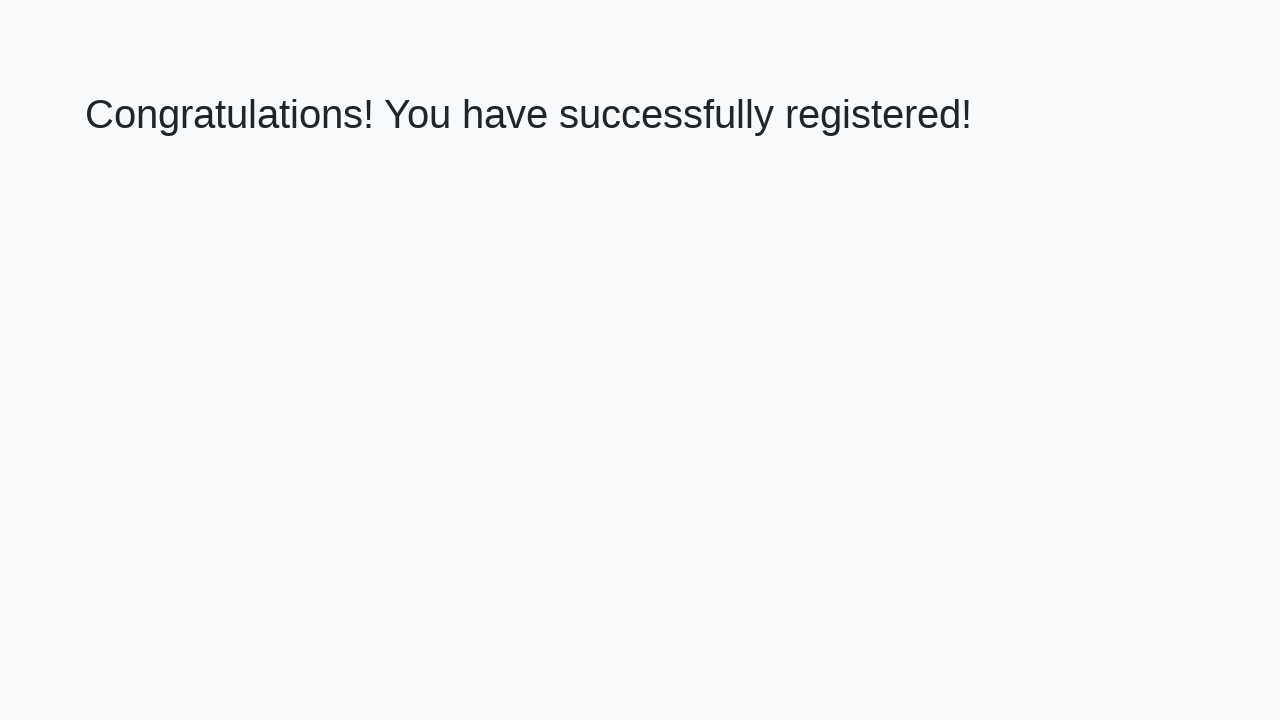

Registration success message displayed
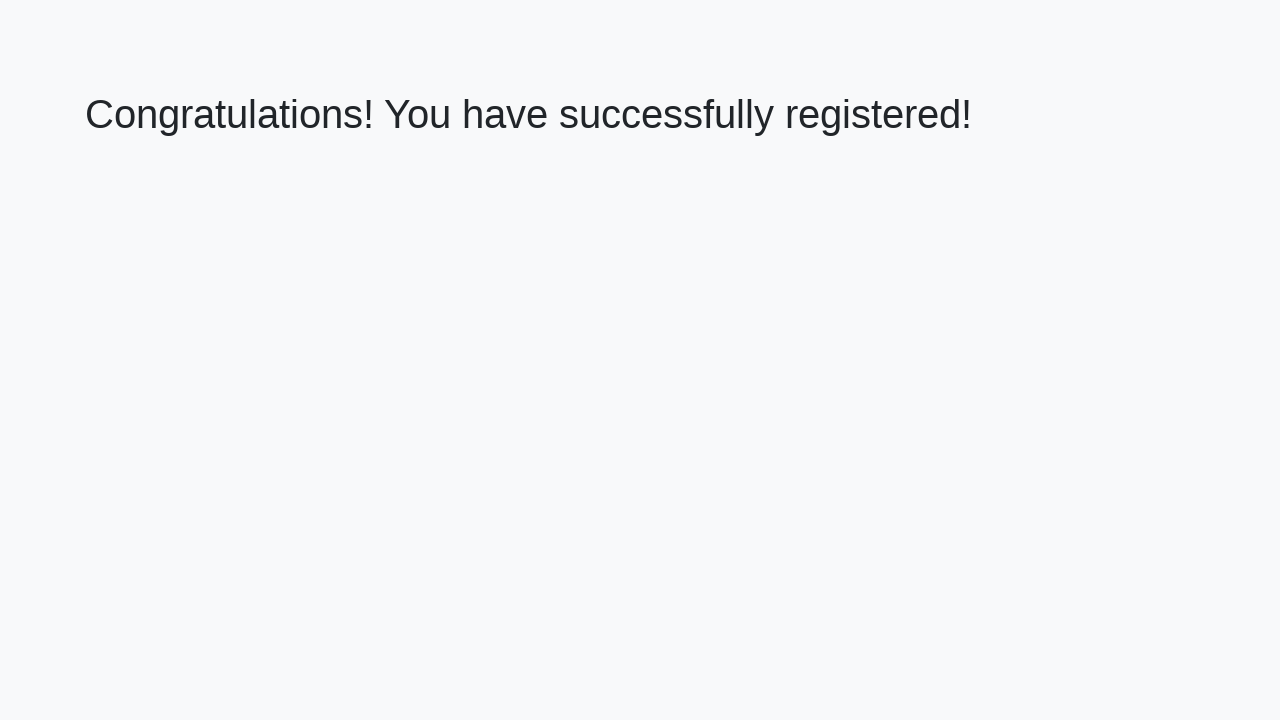

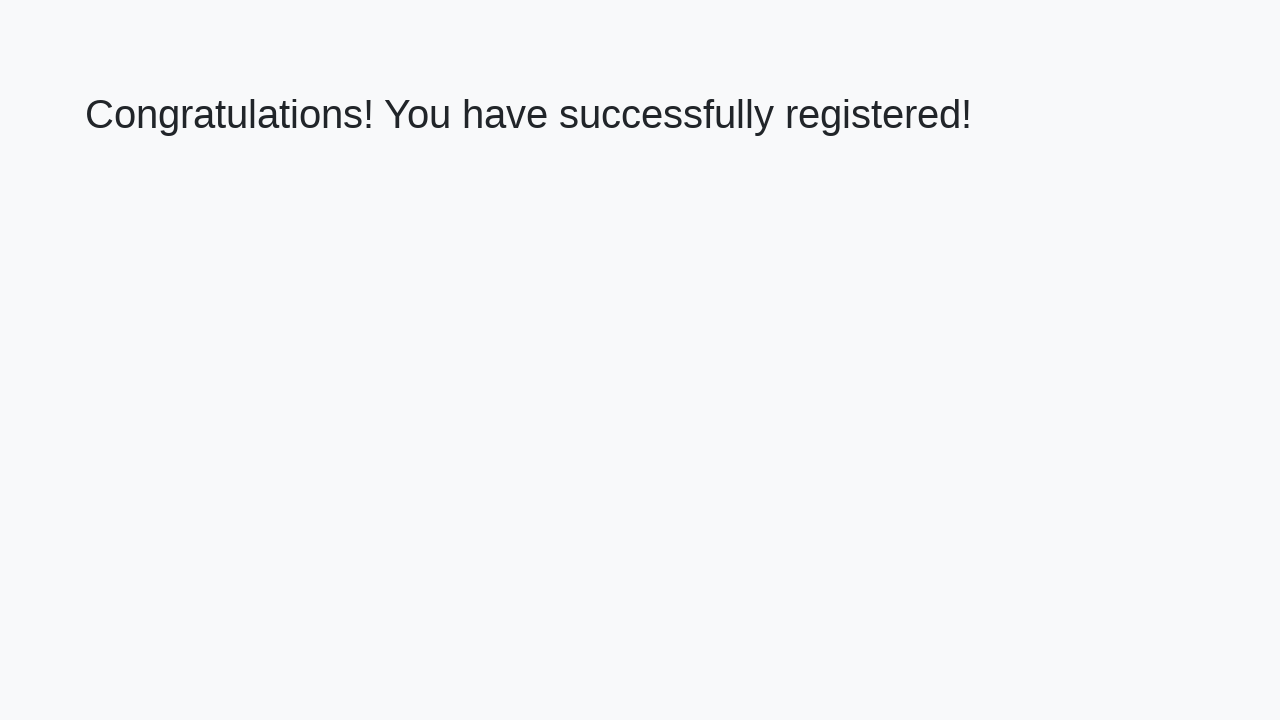